Tests explicit wait functionality by waiting for a button to become clickable, clicking it, and verifying a success message appears.

Starting URL: http://suninjuly.github.io/wait2.html

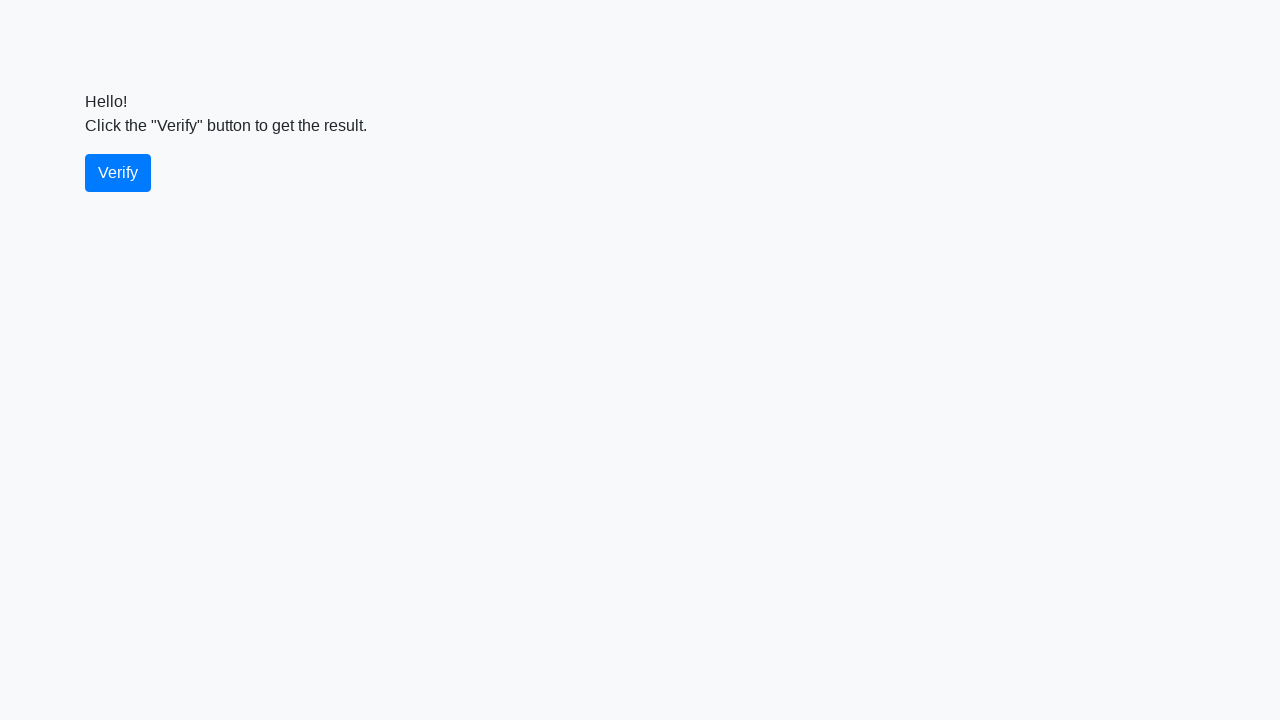

Verify button became visible
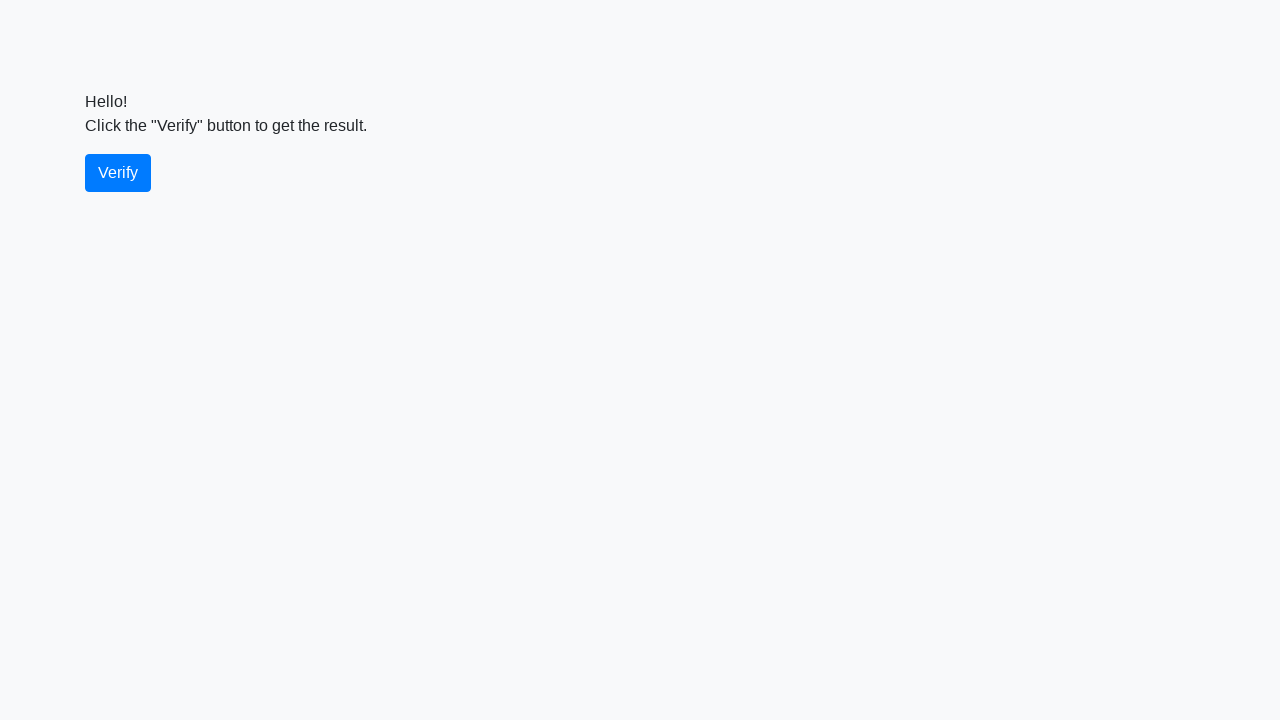

Clicked verify button at (118, 173) on #verify
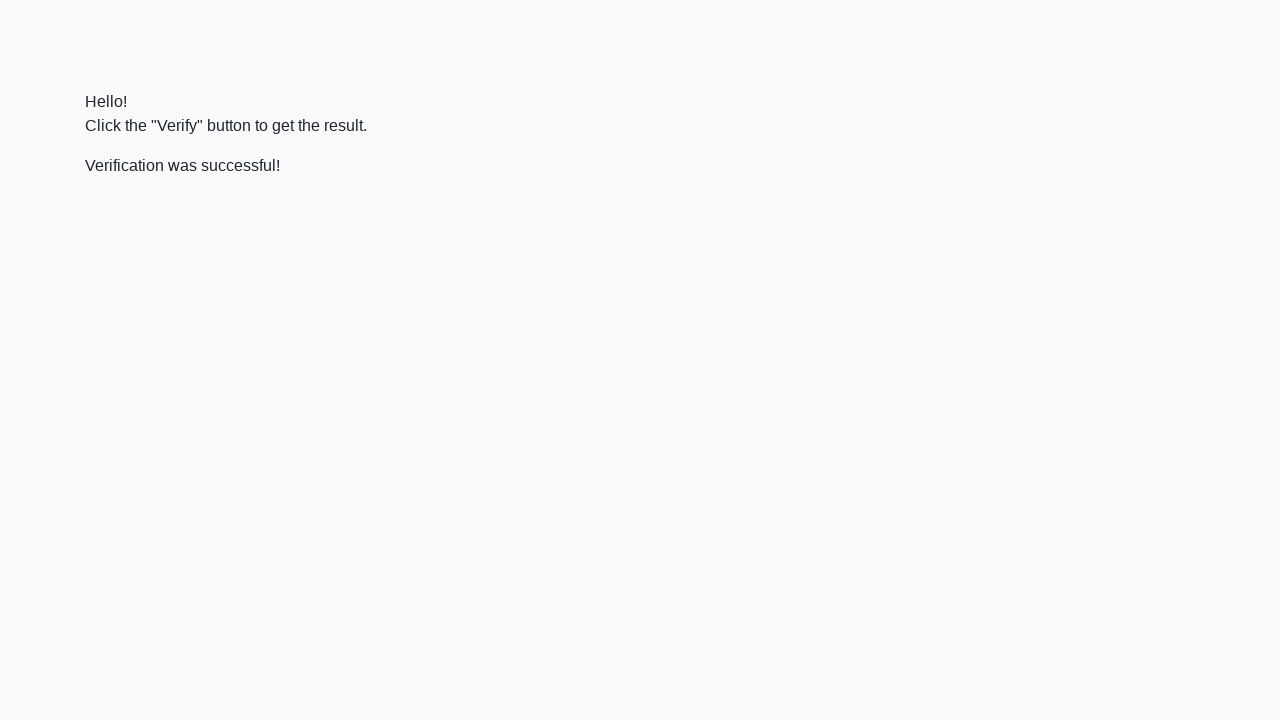

Success message became visible
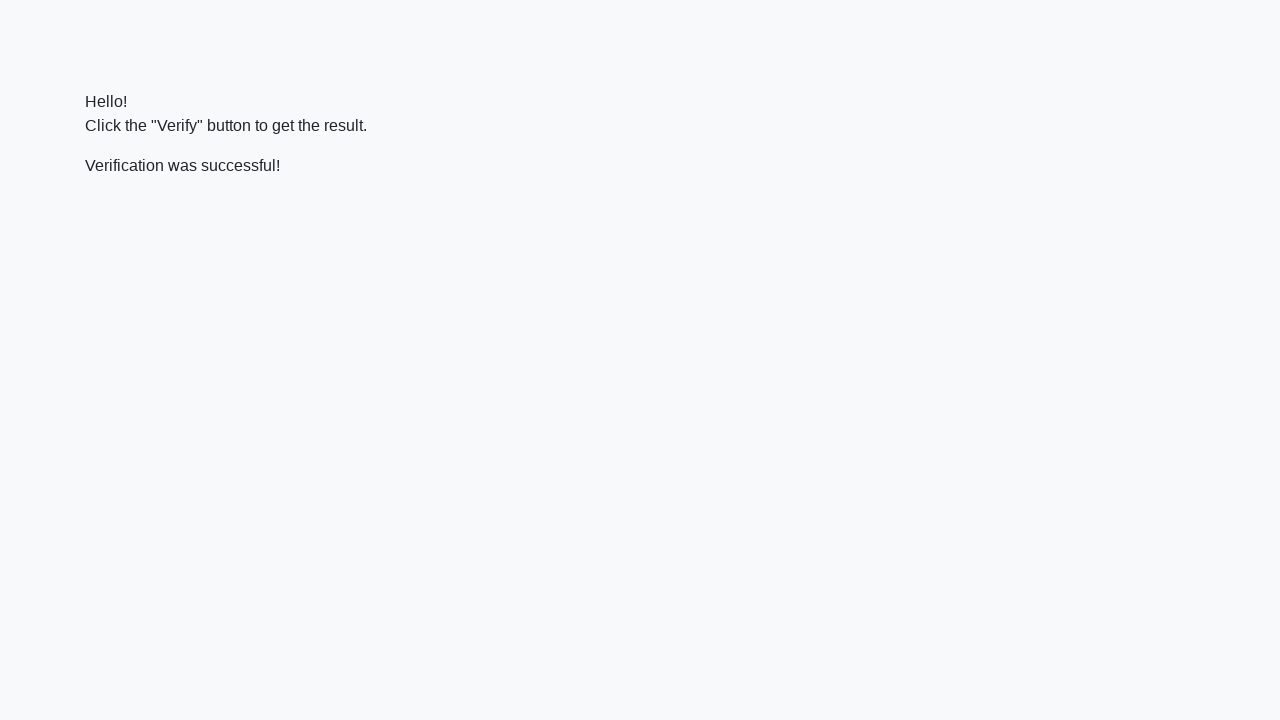

Verified success message contains 'successful'
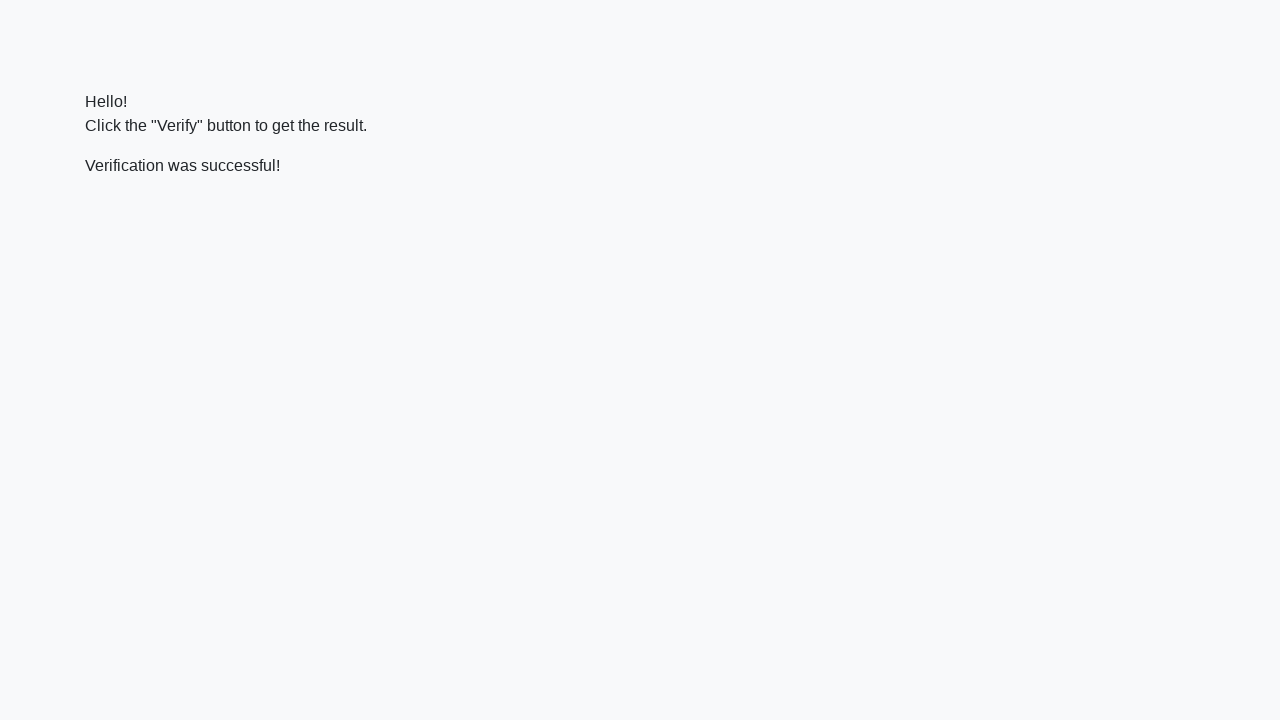

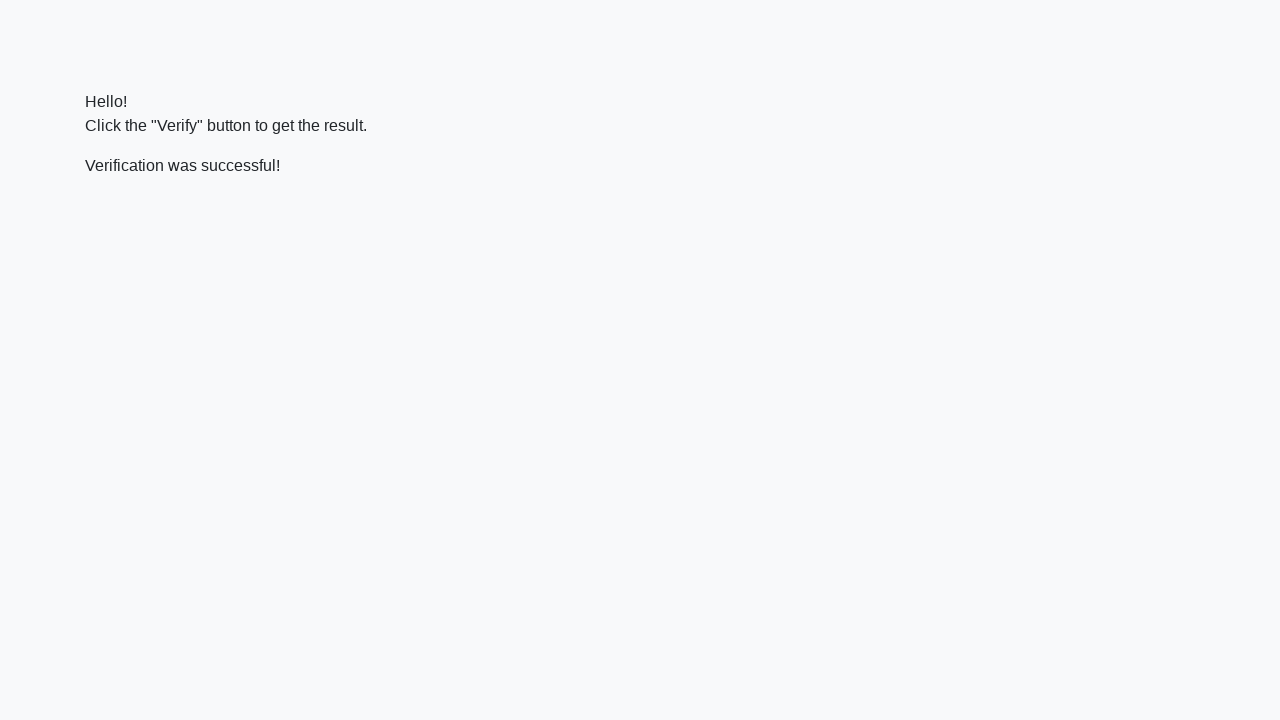